Tests that username field does not have a specific class, then types a name

Starting URL: https://demoqa.com/text-box

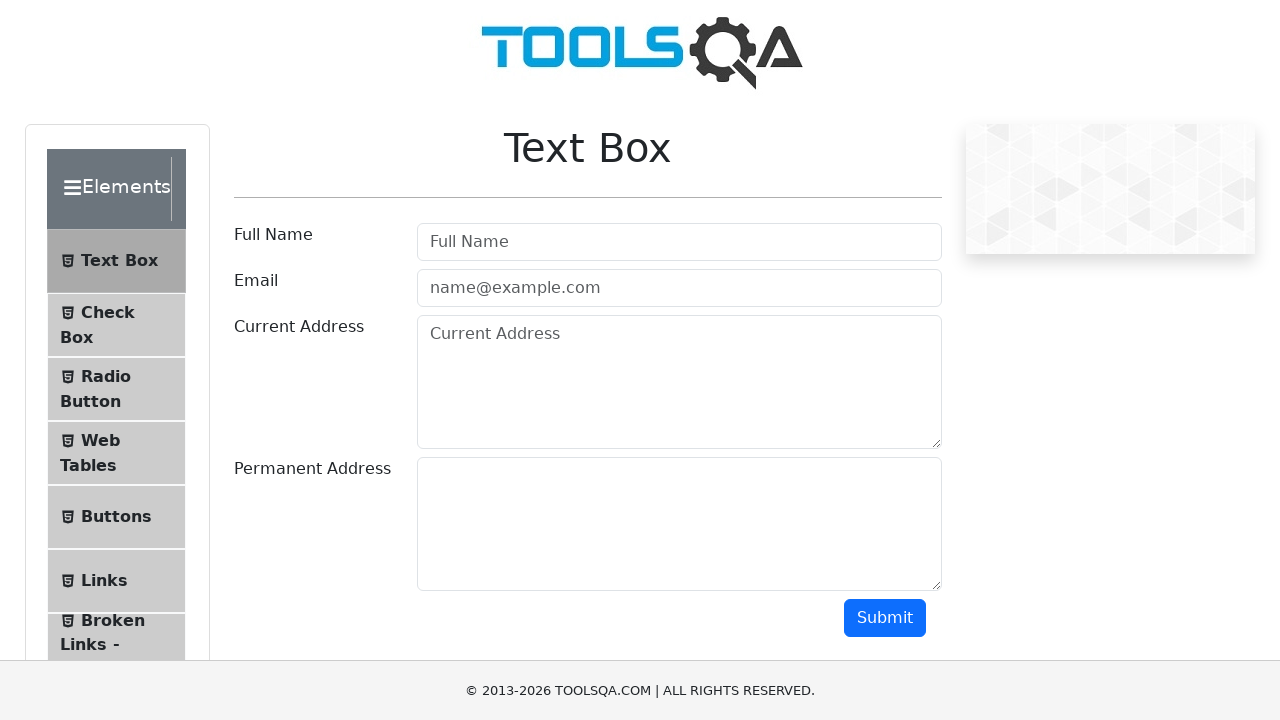

Username field became visible
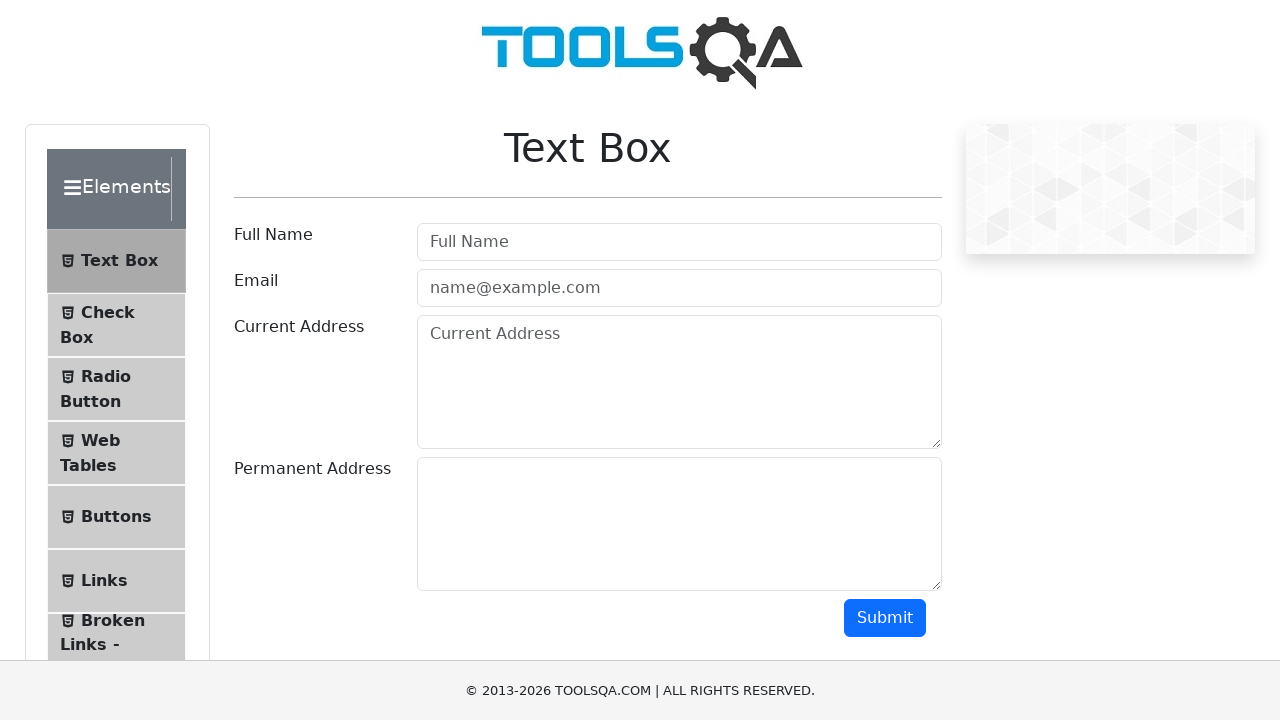

Filled username field with 'Jonathan' on #userName
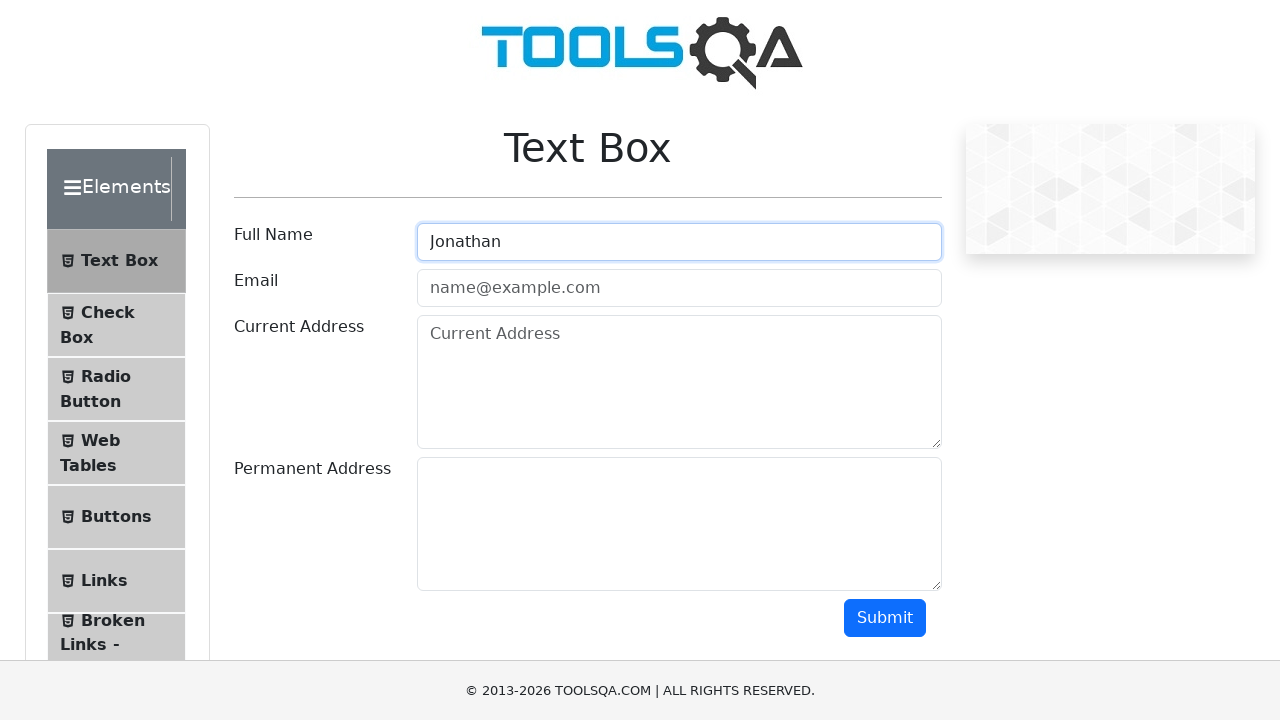

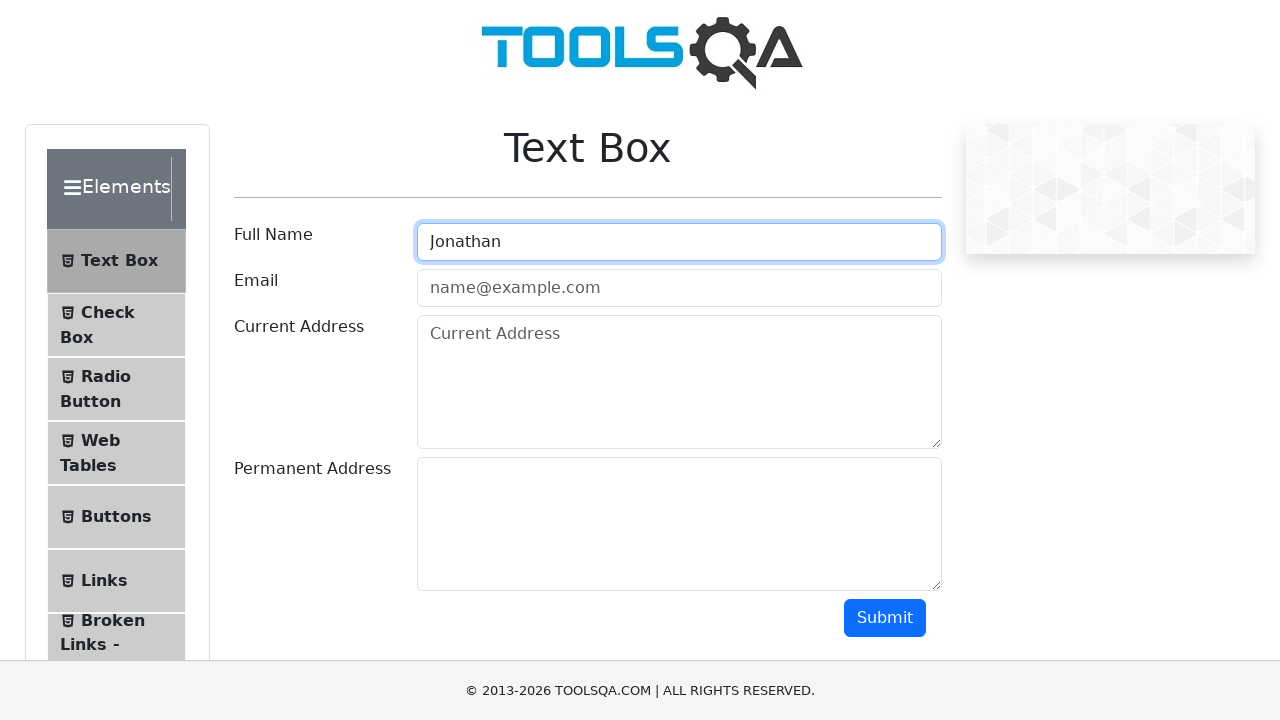